Navigates to the Sauce Labs website and verifies that the page title contains "Sauce Labs"

Starting URL: https://saucelabs.com

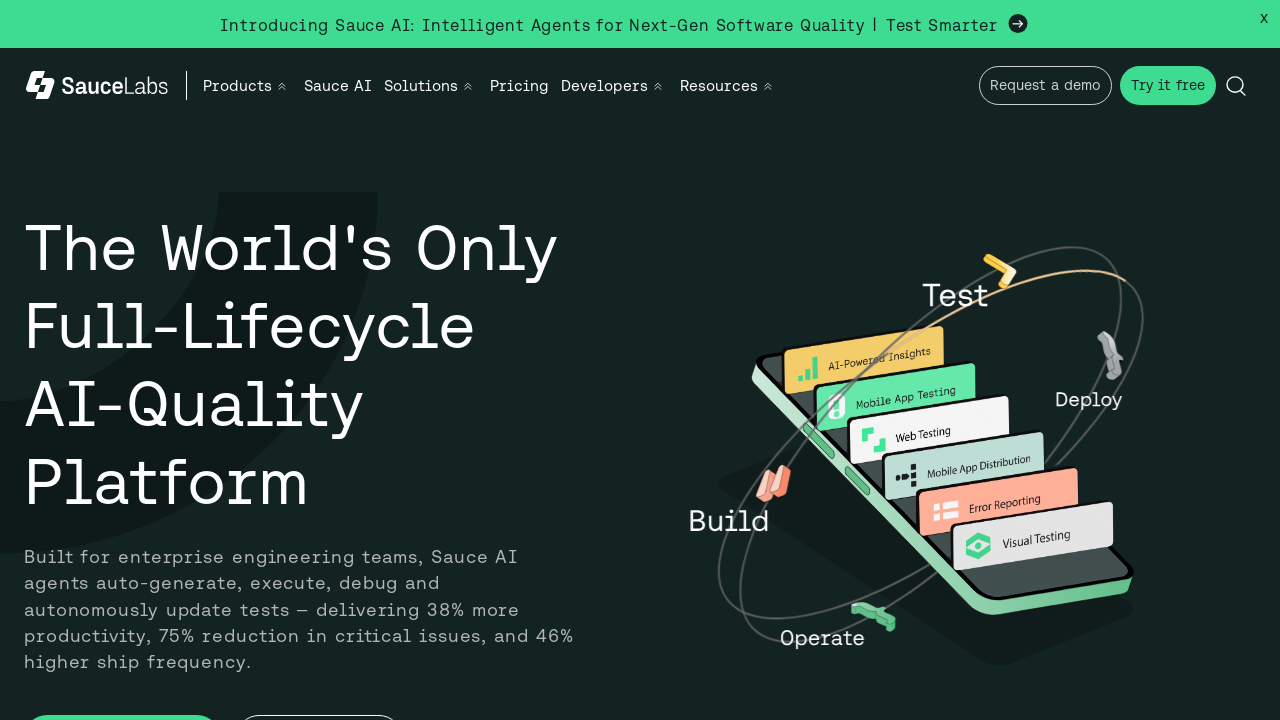

Waited for page to reach domcontentloaded state
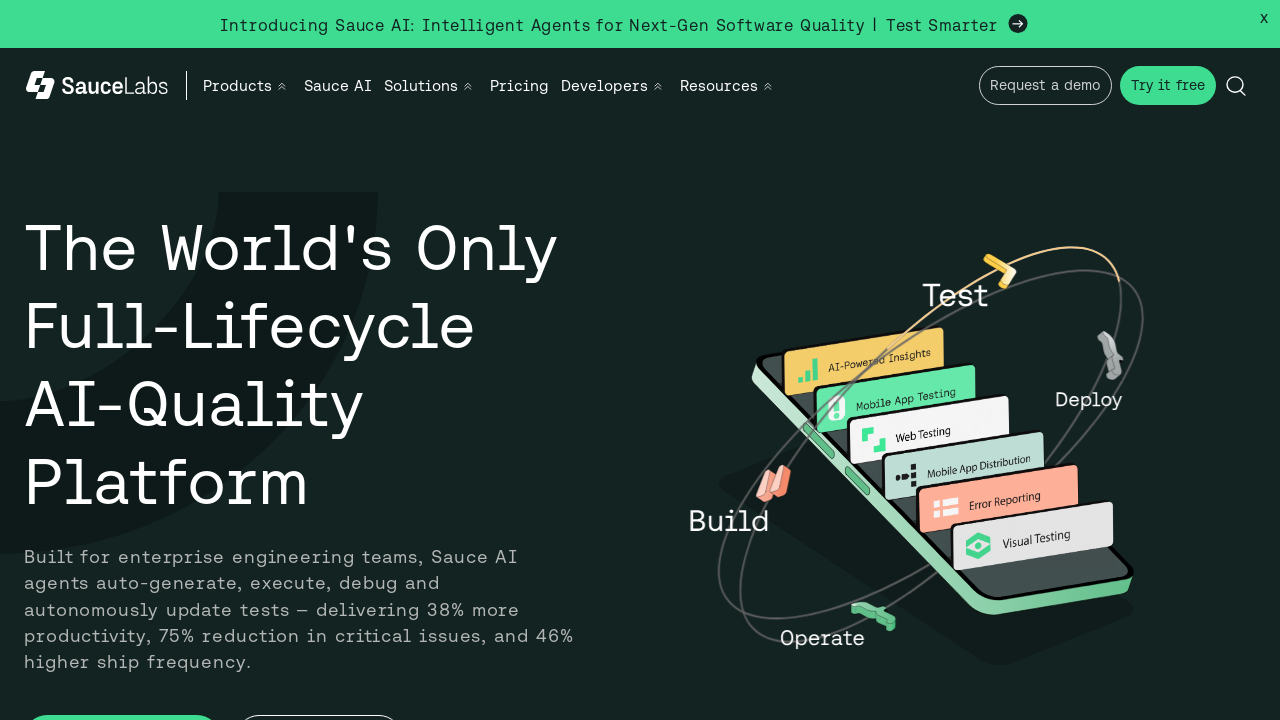

Retrieved page title: Sauce Labs: Cross Browser Testing, Selenium Testing & Mobile Testing
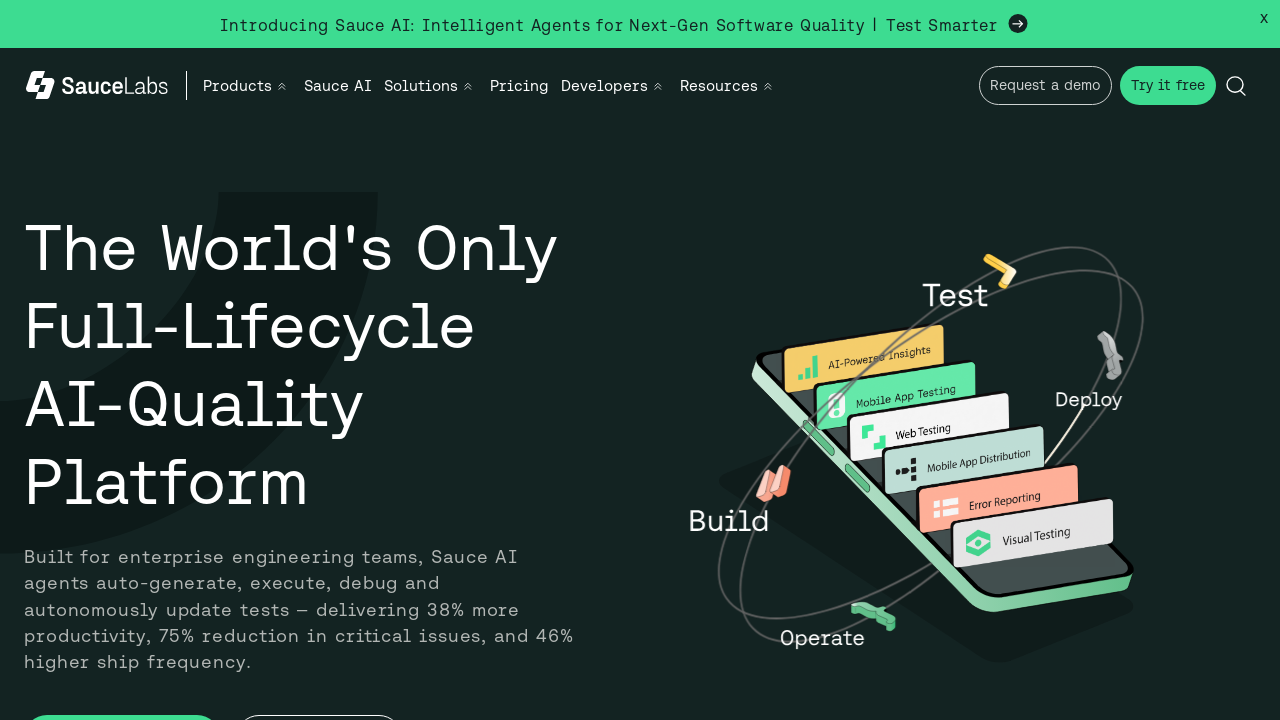

Verified that page title contains 'Sauce Labs'
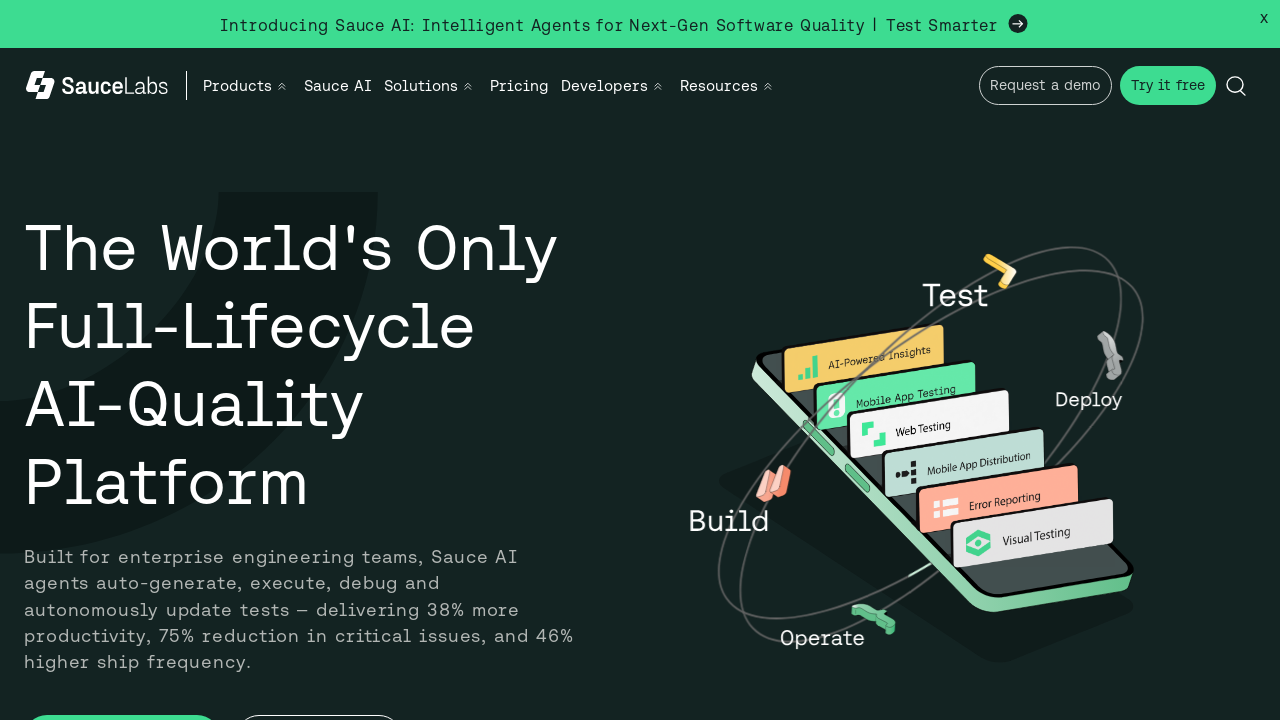

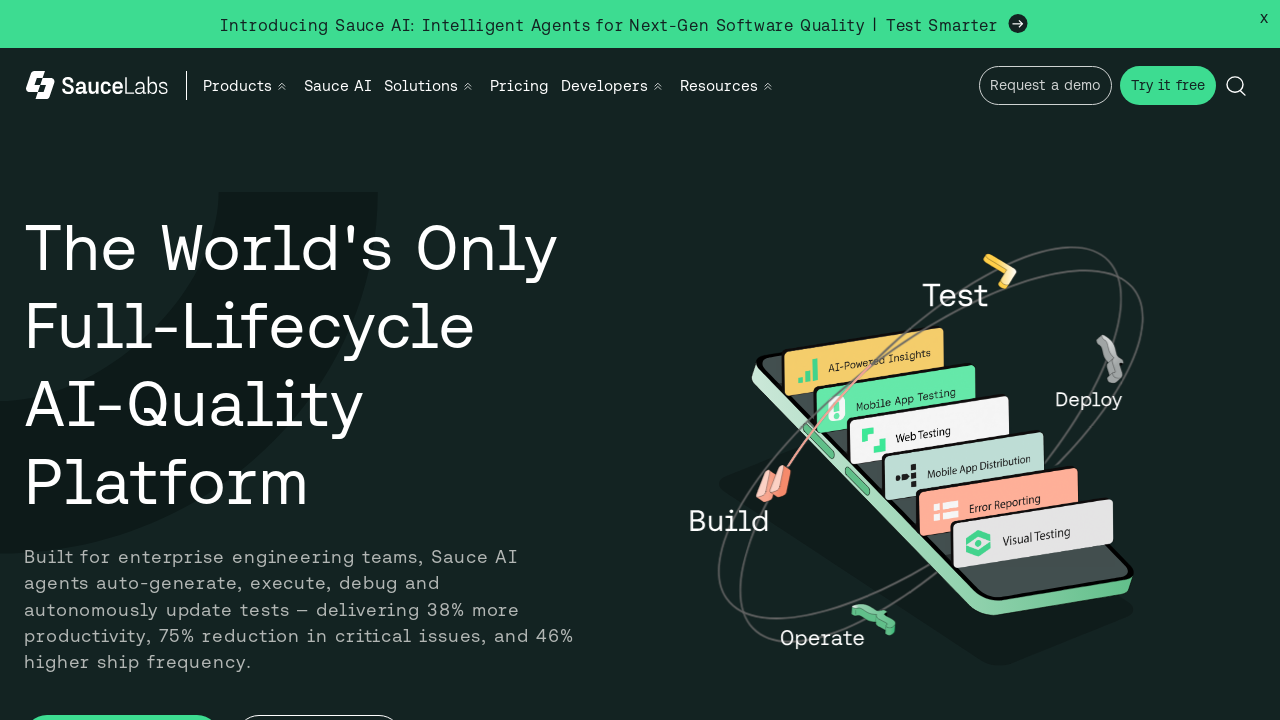